Tests a math exercise page by reading two numbers, calculating their sum, selecting the result from a dropdown, and submitting the form

Starting URL: http://suninjuly.github.io/selects1.html

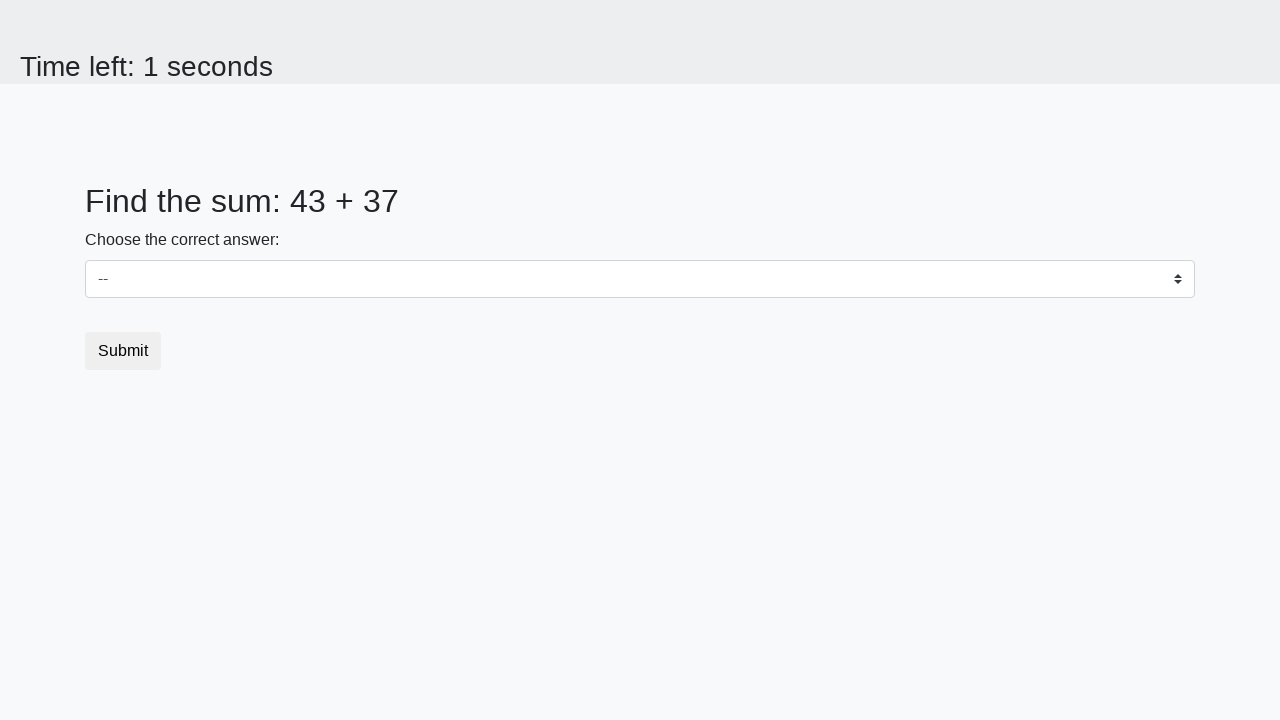

Read first number from #num1 element
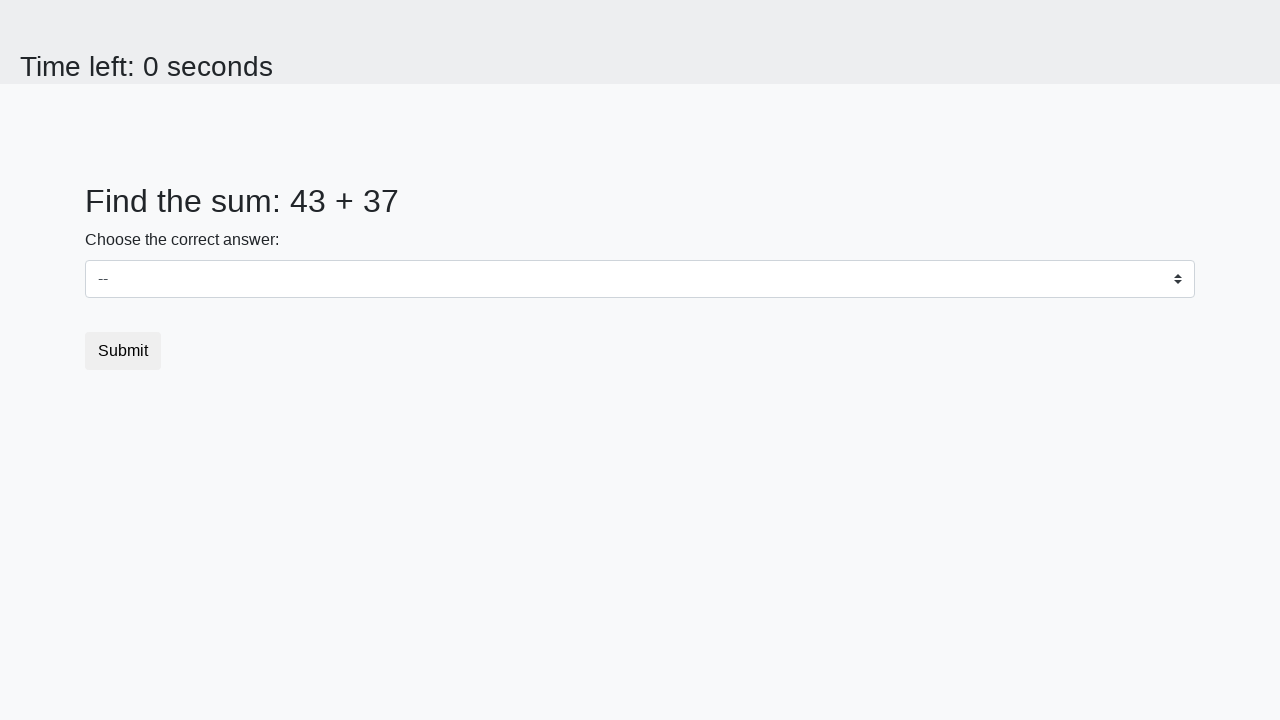

Read second number from #num2 element
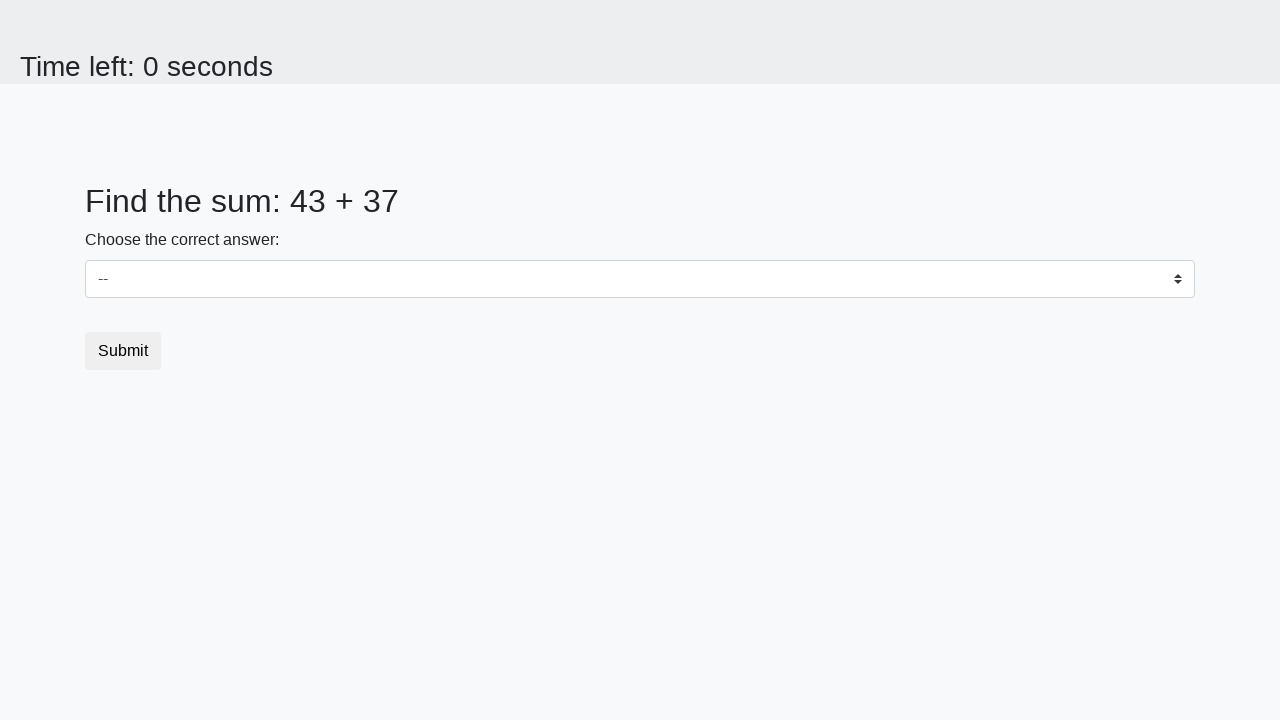

Calculated sum: 43 + 37 = 80
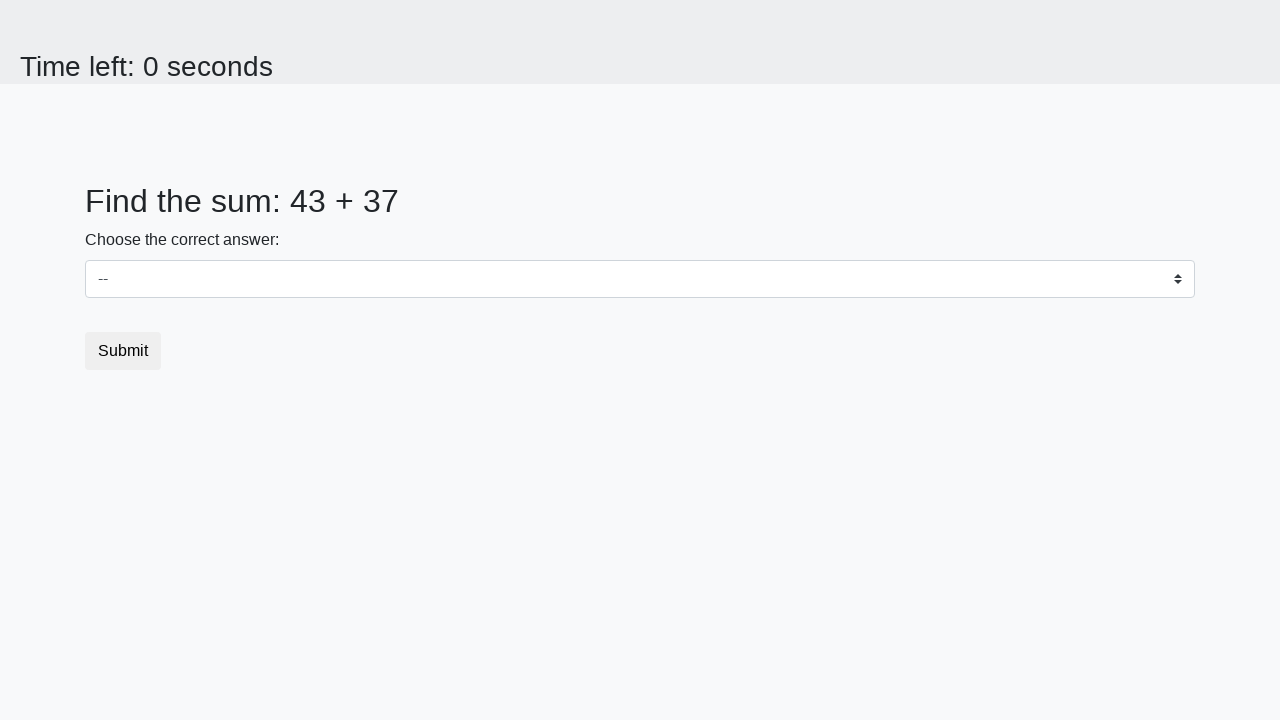

Selected value '80' from dropdown on select
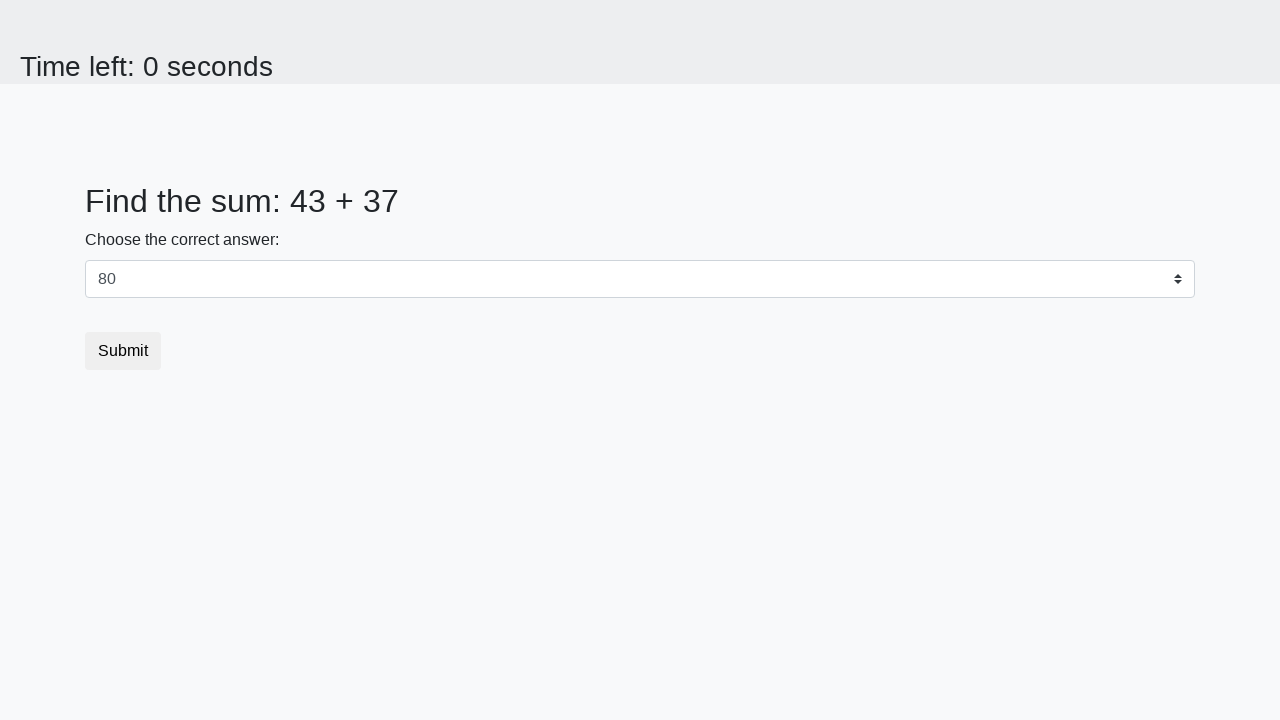

Clicked submit button at (123, 351) on button.btn
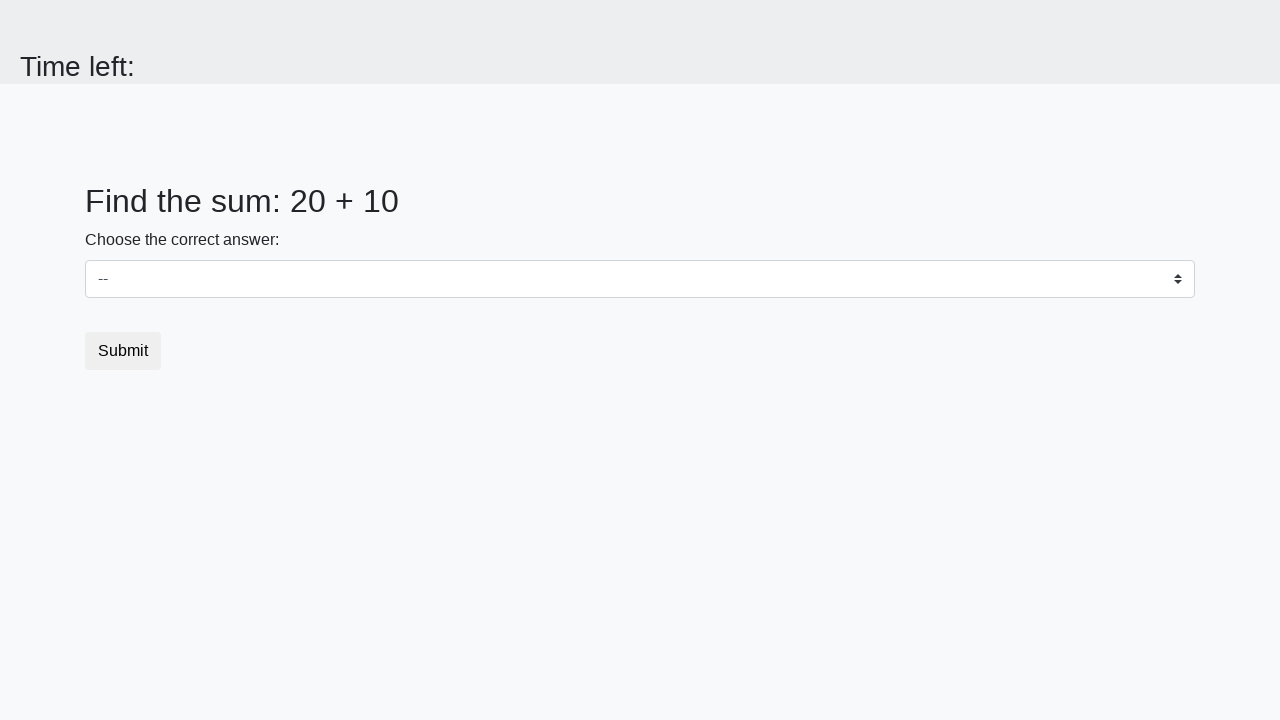

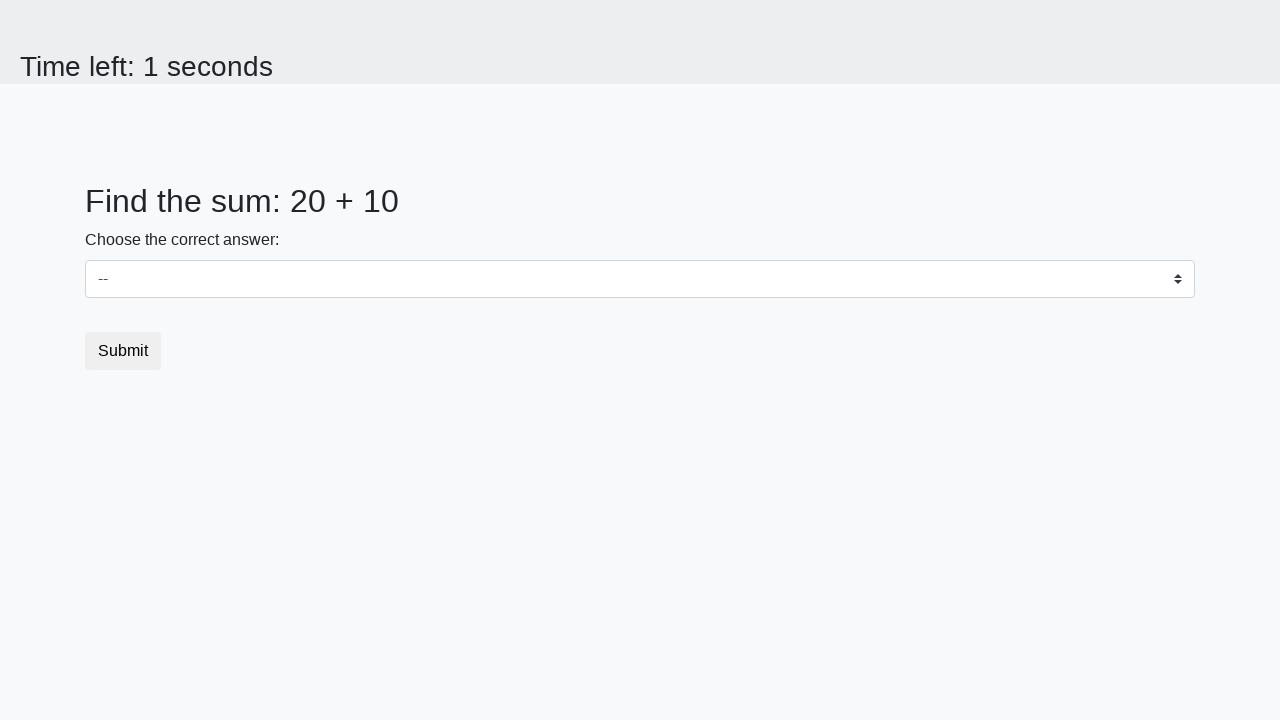